Tests switching between filter views and returning to show all items

Starting URL: https://demo.playwright.dev/todomvc

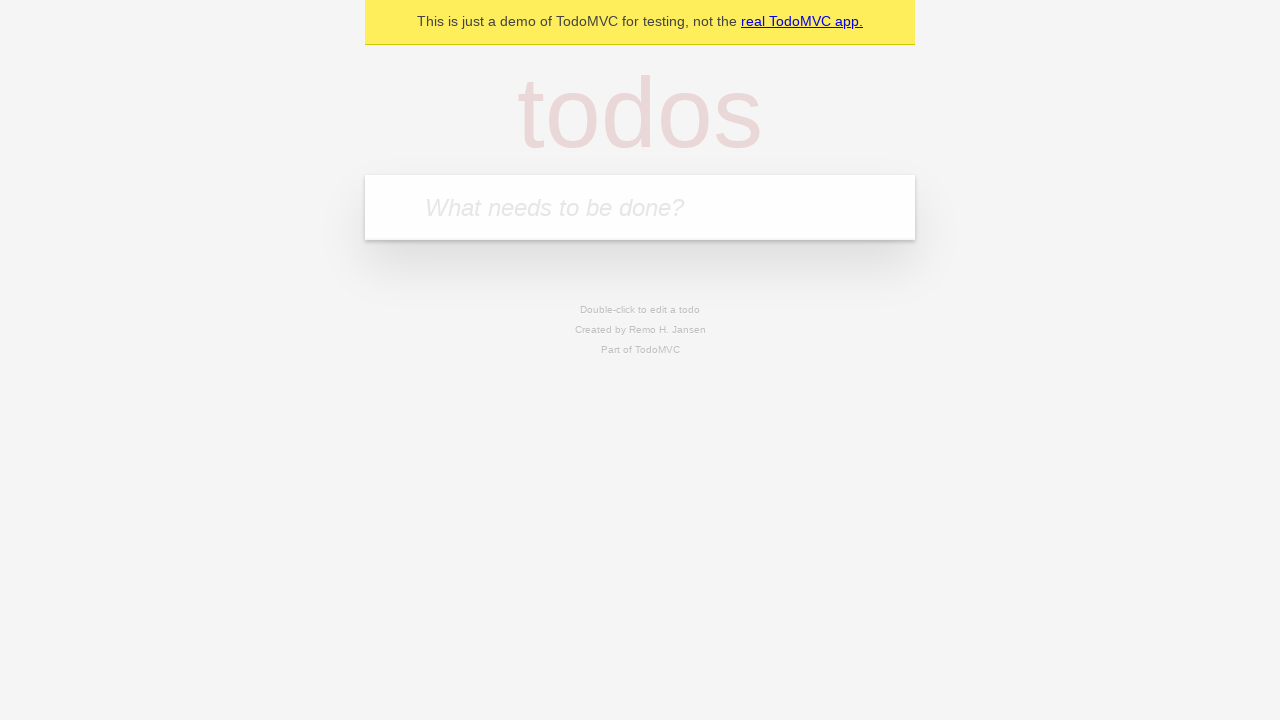

Filled todo input with 'buy some cheese' on internal:attr=[placeholder="What needs to be done?"i]
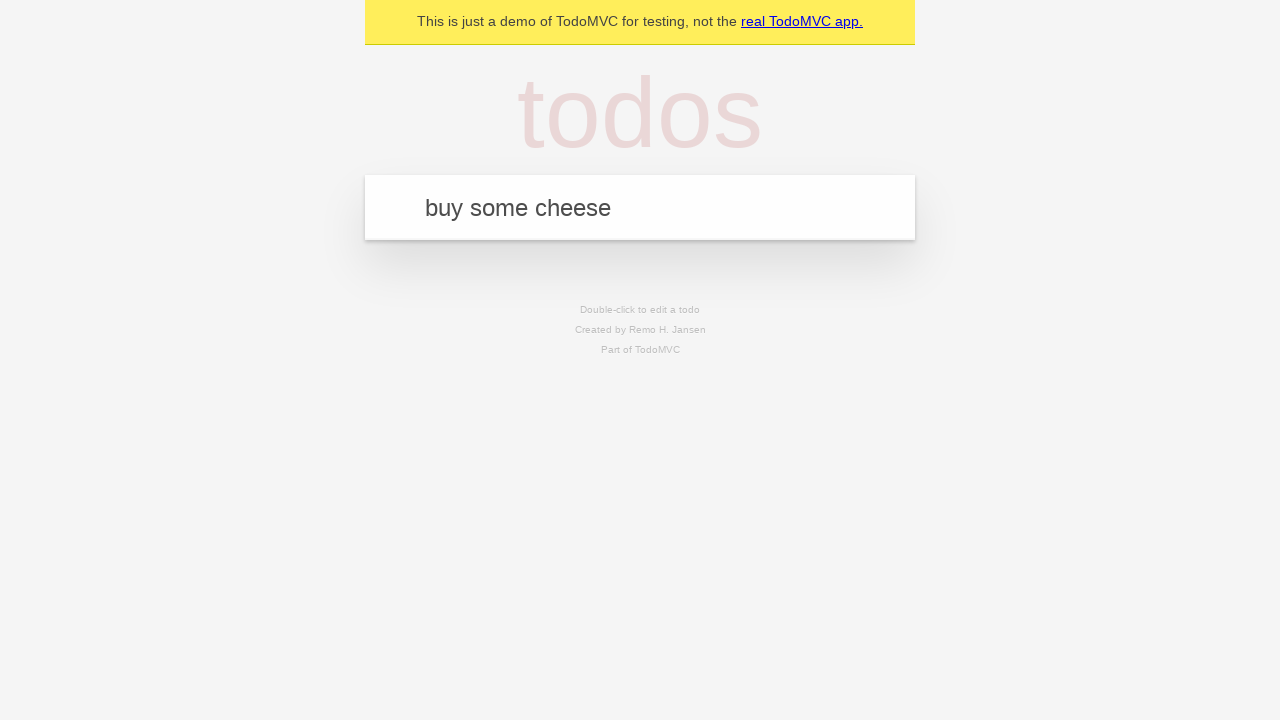

Pressed Enter to add first todo on internal:attr=[placeholder="What needs to be done?"i]
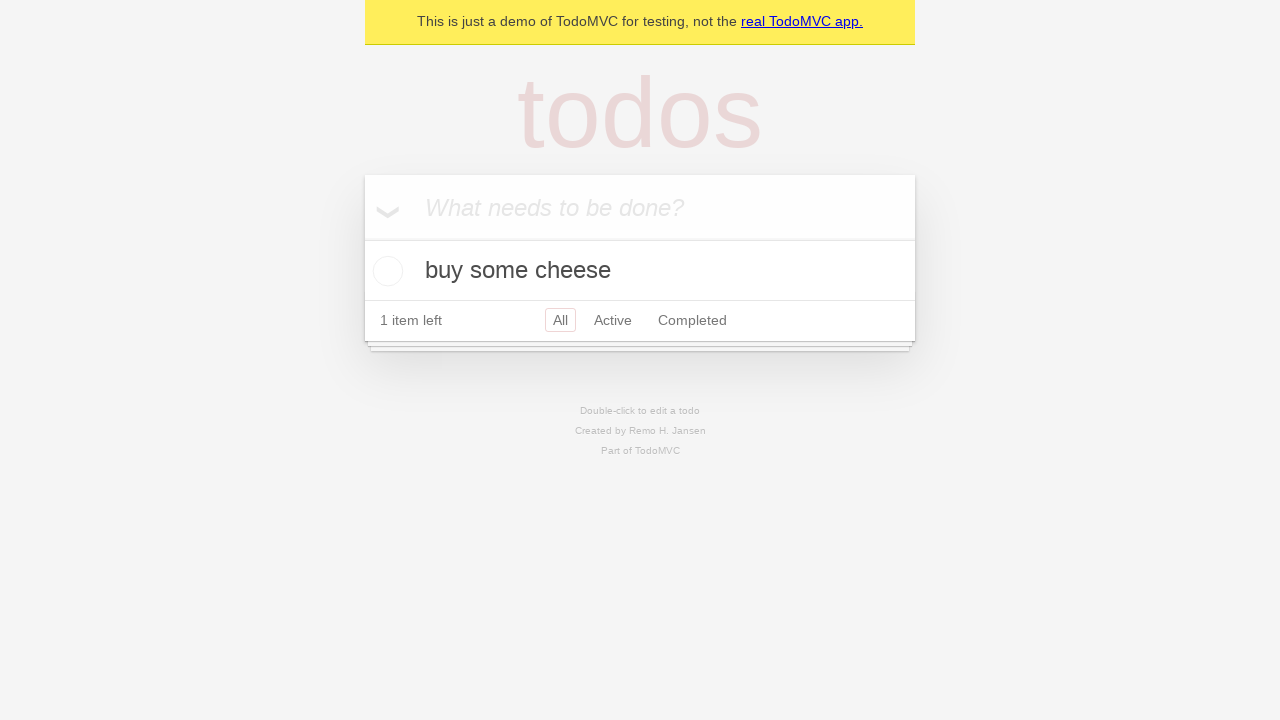

Filled todo input with 'feed the cat' on internal:attr=[placeholder="What needs to be done?"i]
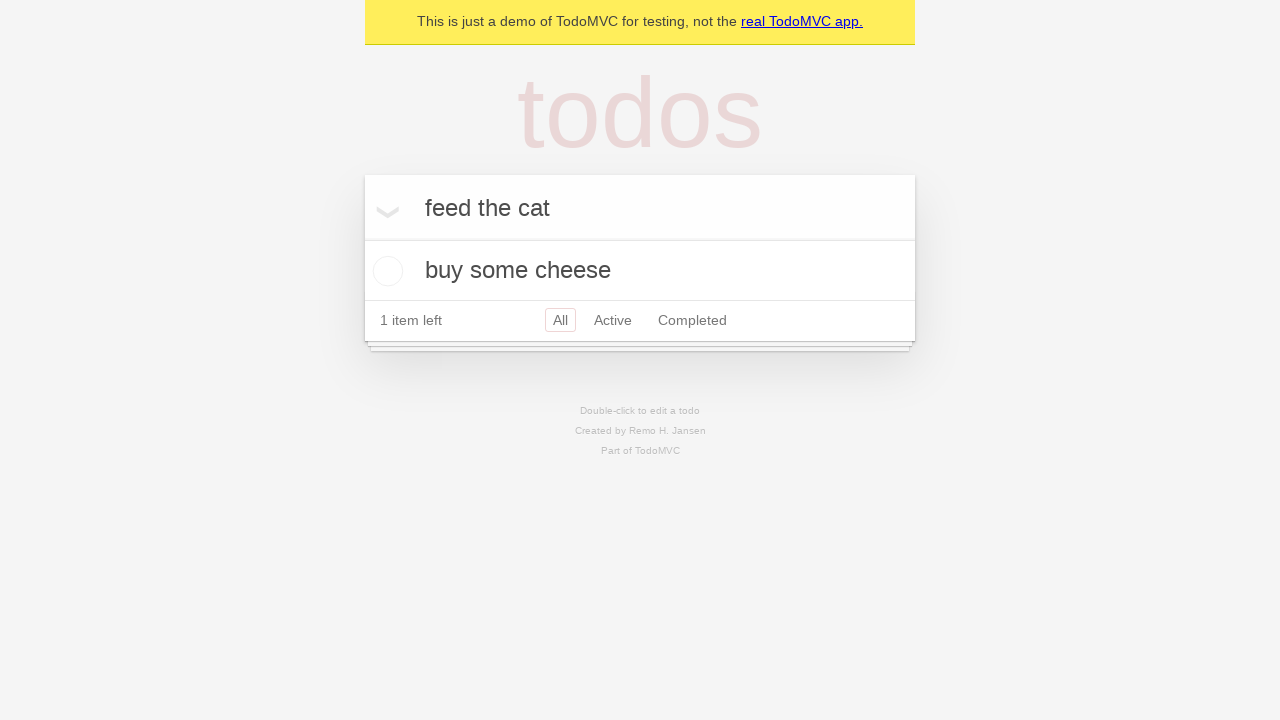

Pressed Enter to add second todo on internal:attr=[placeholder="What needs to be done?"i]
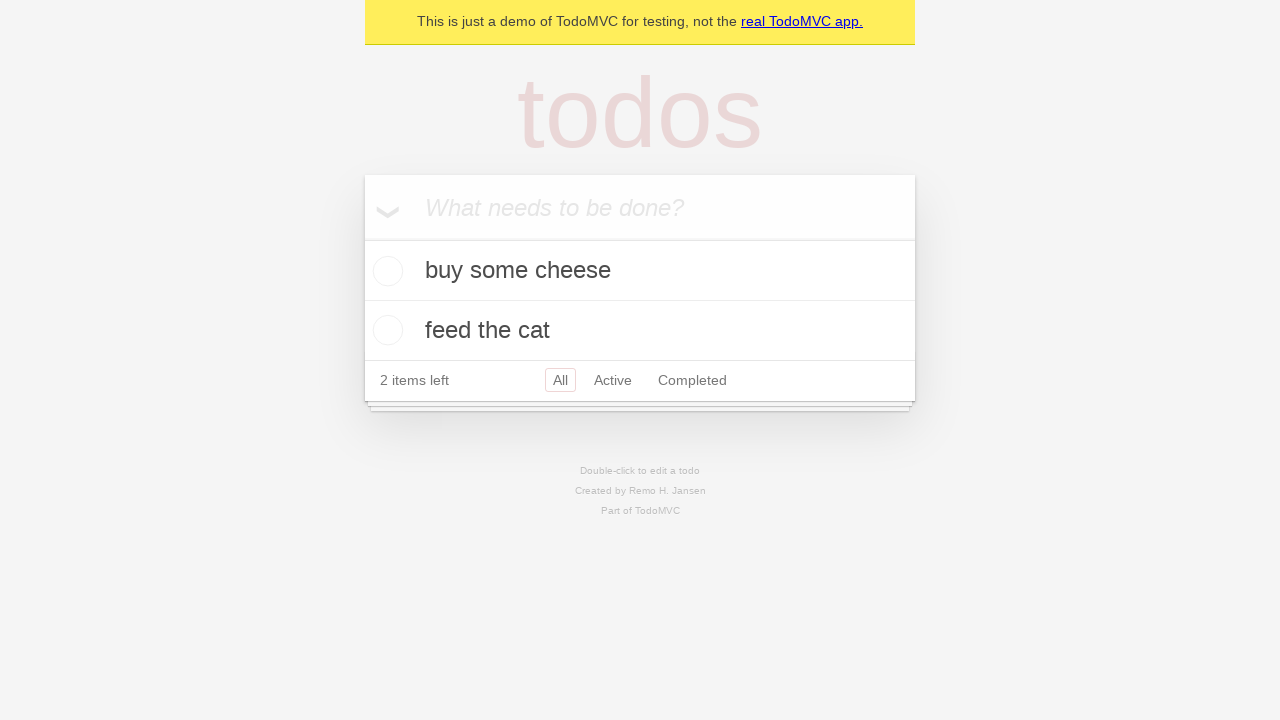

Filled todo input with 'book a doctors appointment' on internal:attr=[placeholder="What needs to be done?"i]
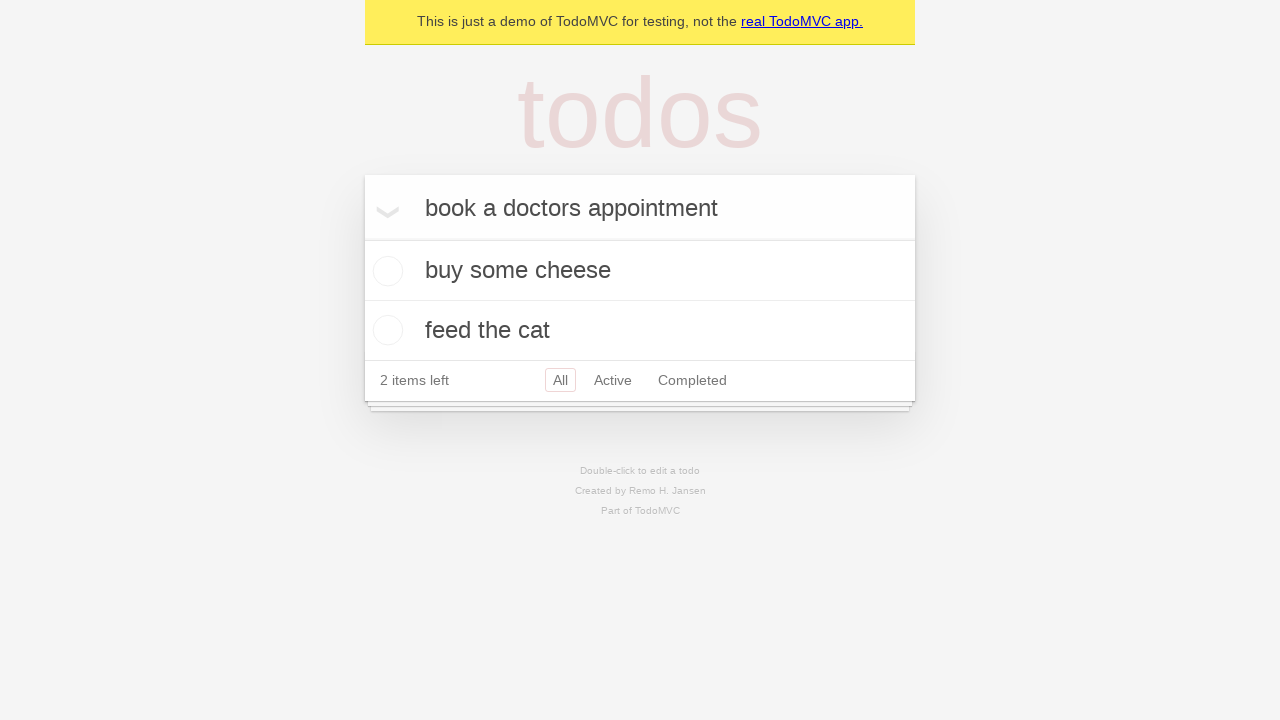

Pressed Enter to add third todo on internal:attr=[placeholder="What needs to be done?"i]
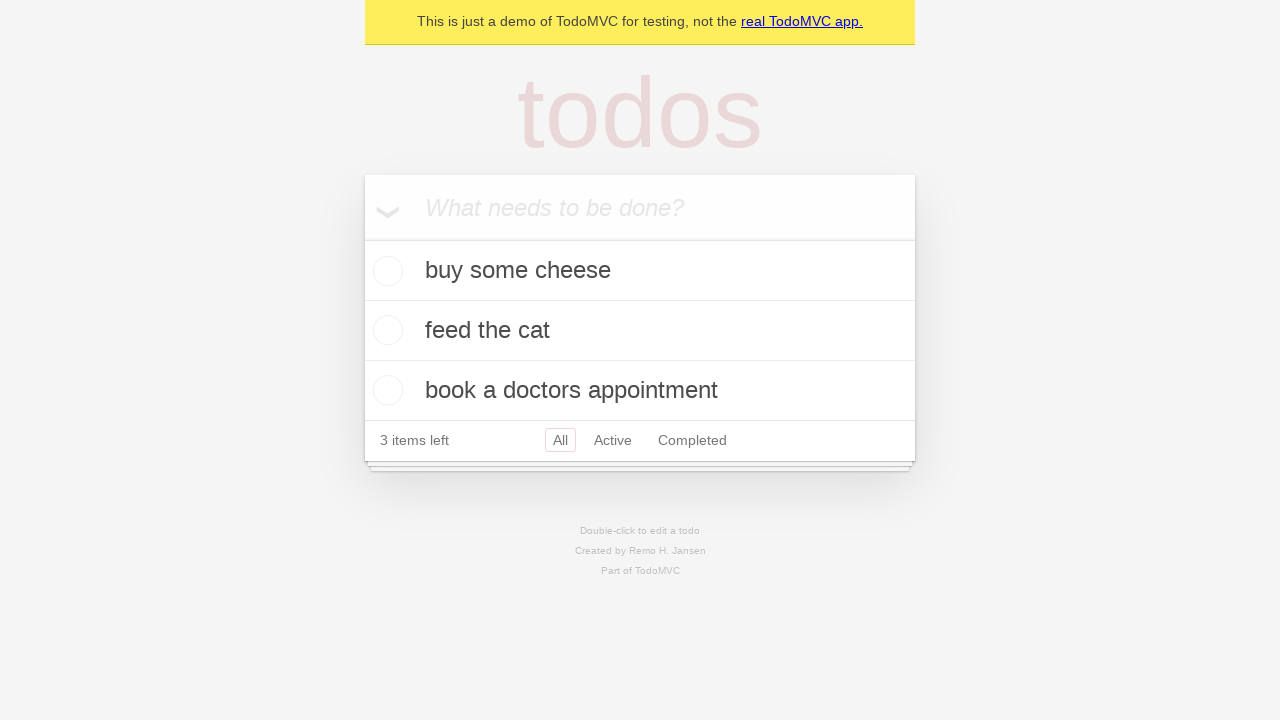

Waited for all three todos to appear
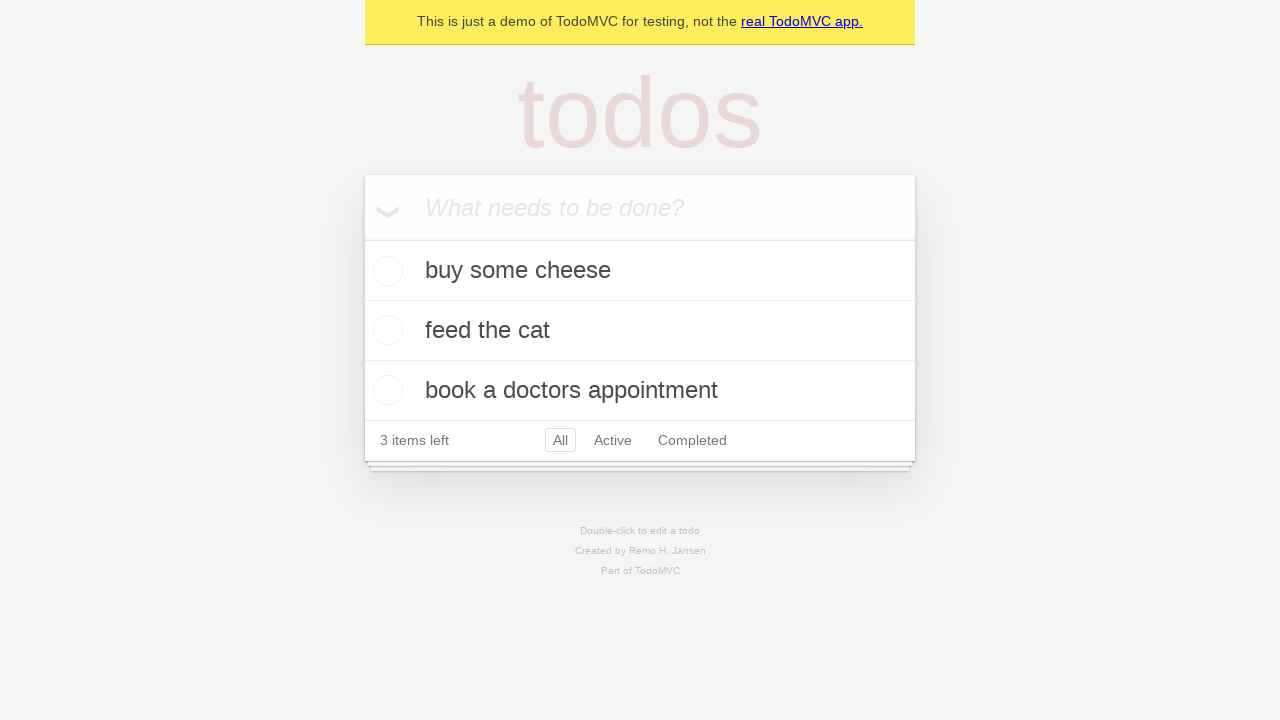

Checked the second todo item as completed at (385, 330) on internal:testid=[data-testid="todo-item"s] >> nth=1 >> internal:role=checkbox
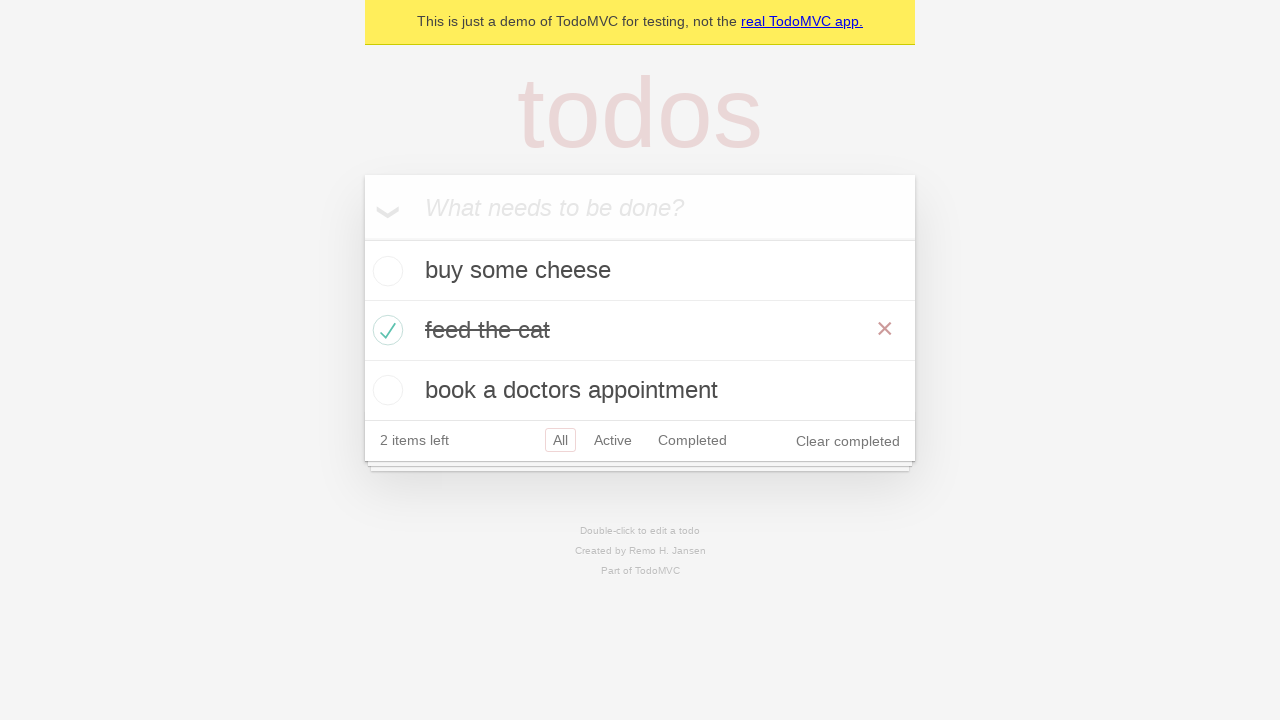

Clicked 'Active' filter to show only active todos at (613, 440) on internal:role=link[name="Active"i]
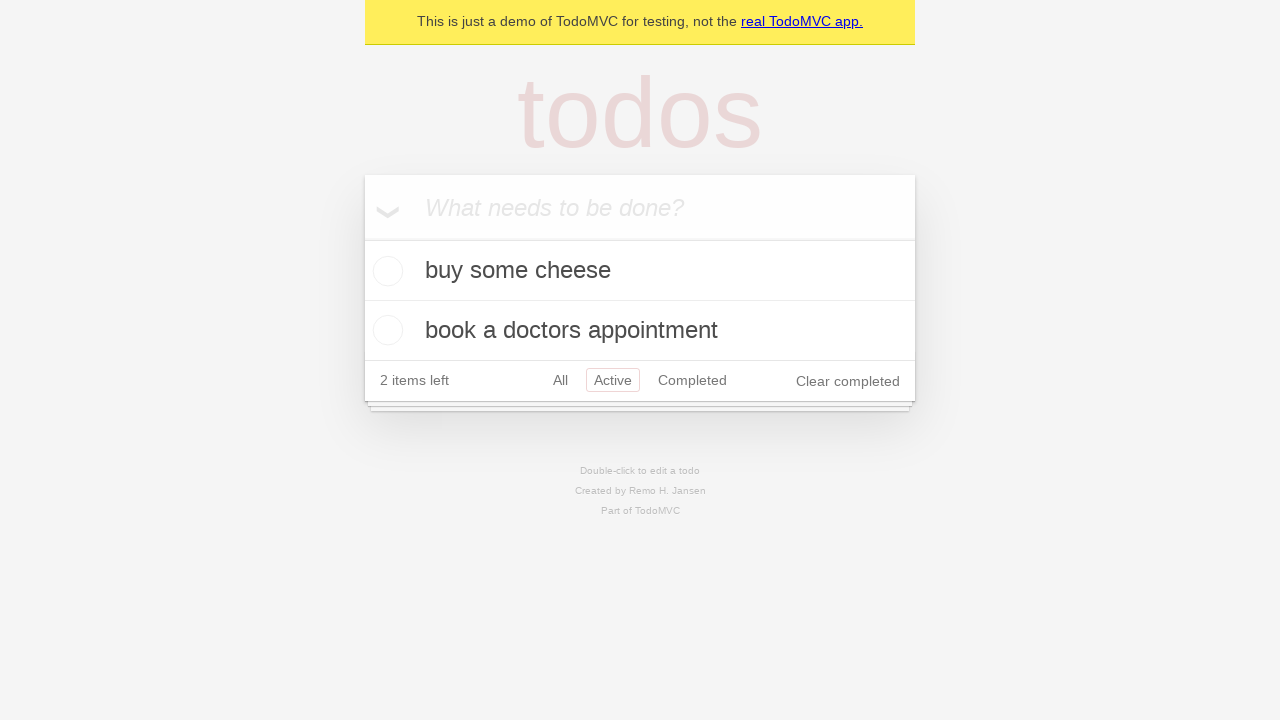

Clicked 'Completed' filter to show only completed todos at (692, 380) on internal:role=link[name="Completed"i]
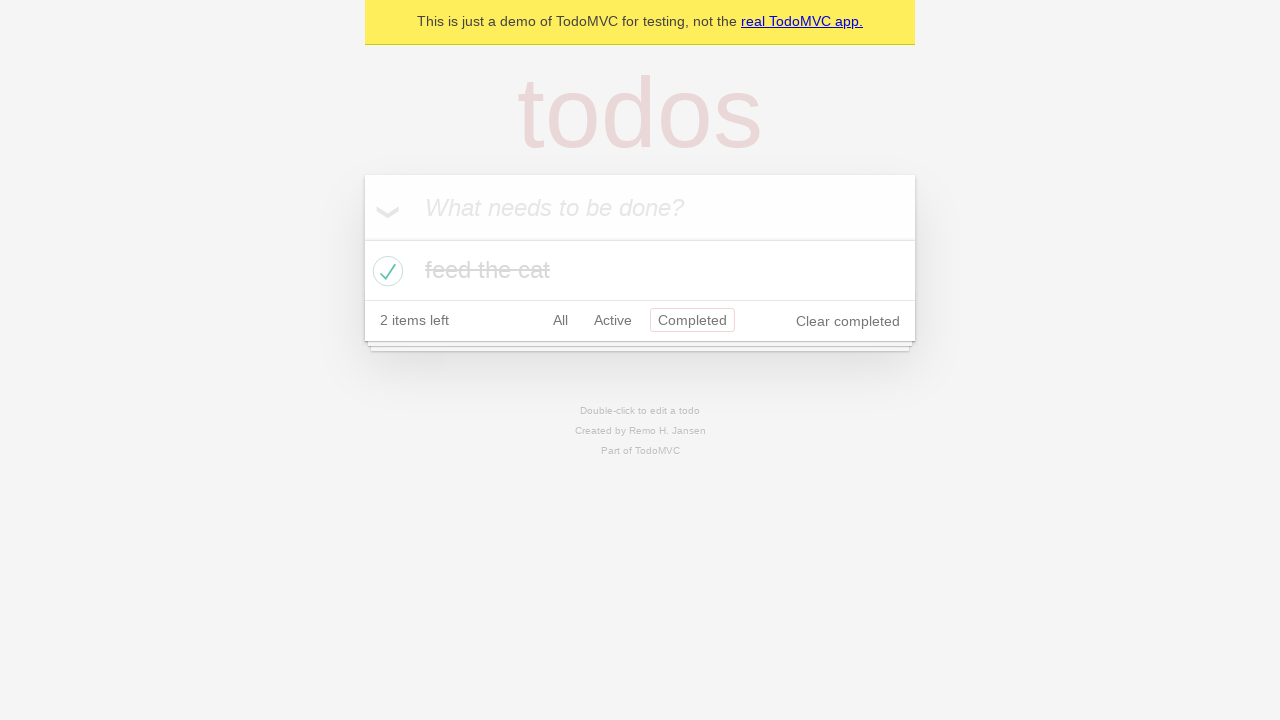

Clicked 'All' filter to display all items at (560, 320) on internal:role=link[name="All"i]
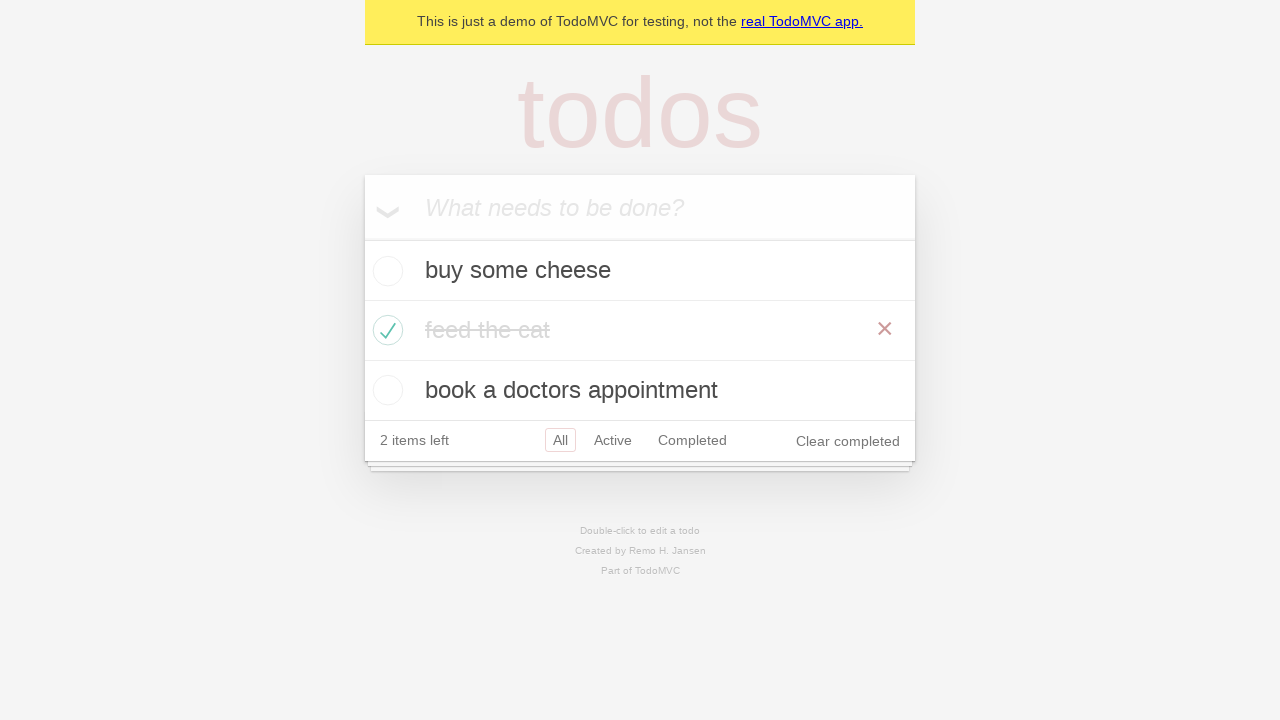

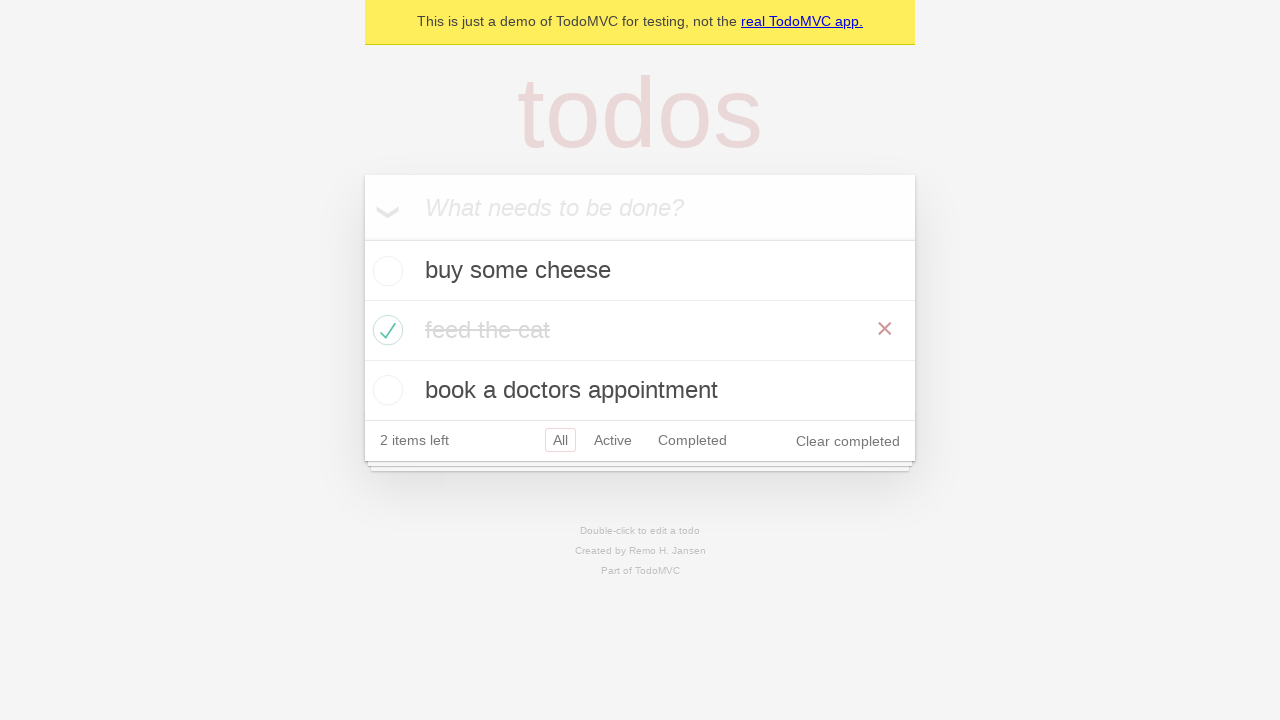